Tests e-commerce add-to-cart functionality by navigating to a demo store, clicking on a product, and adding it to the shopping cart.

Starting URL: http://enhancedecommerce.appspot.com/

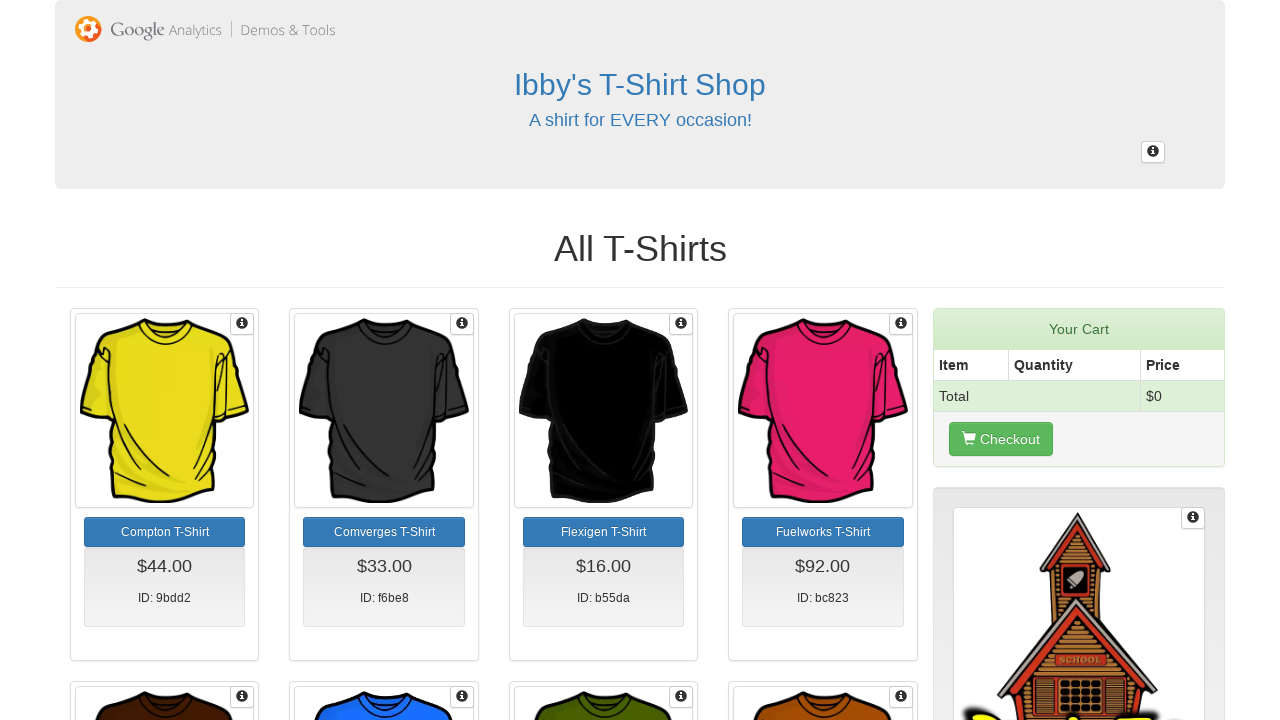

Waited for page to load with networkidle state
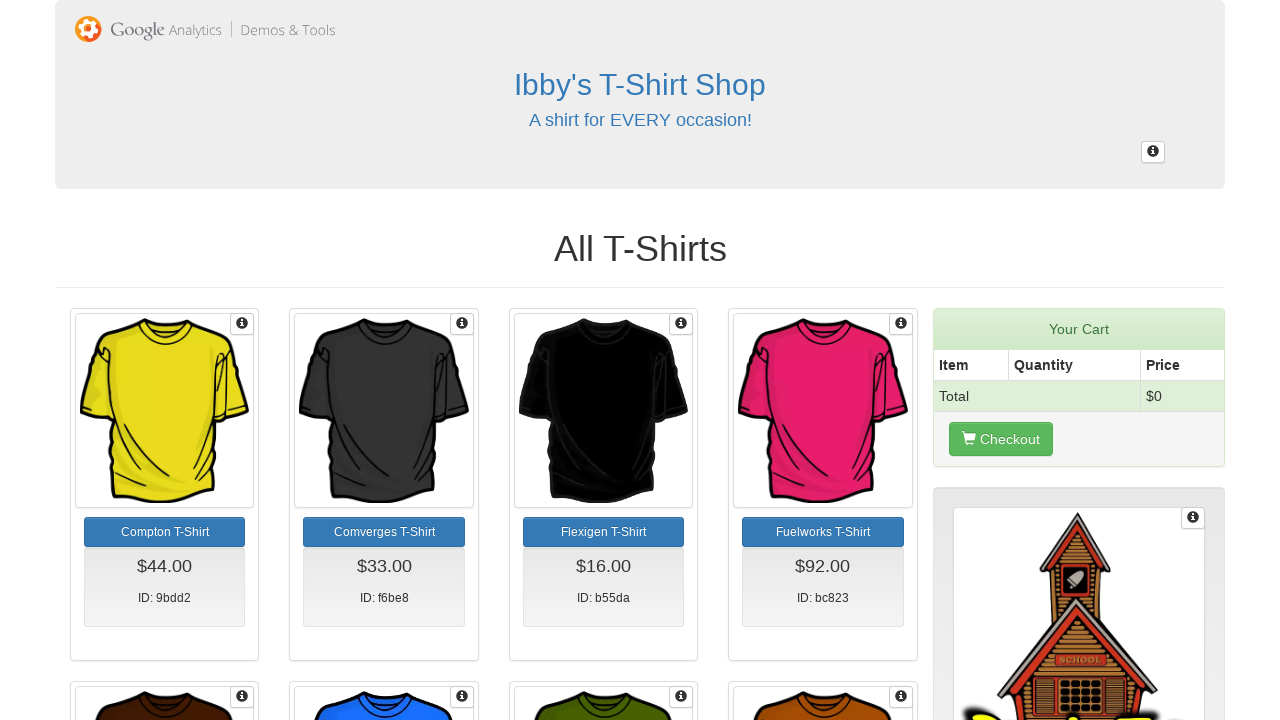

Clicked on product from homepage at (165, 411) on #homepage-9bdd2-1
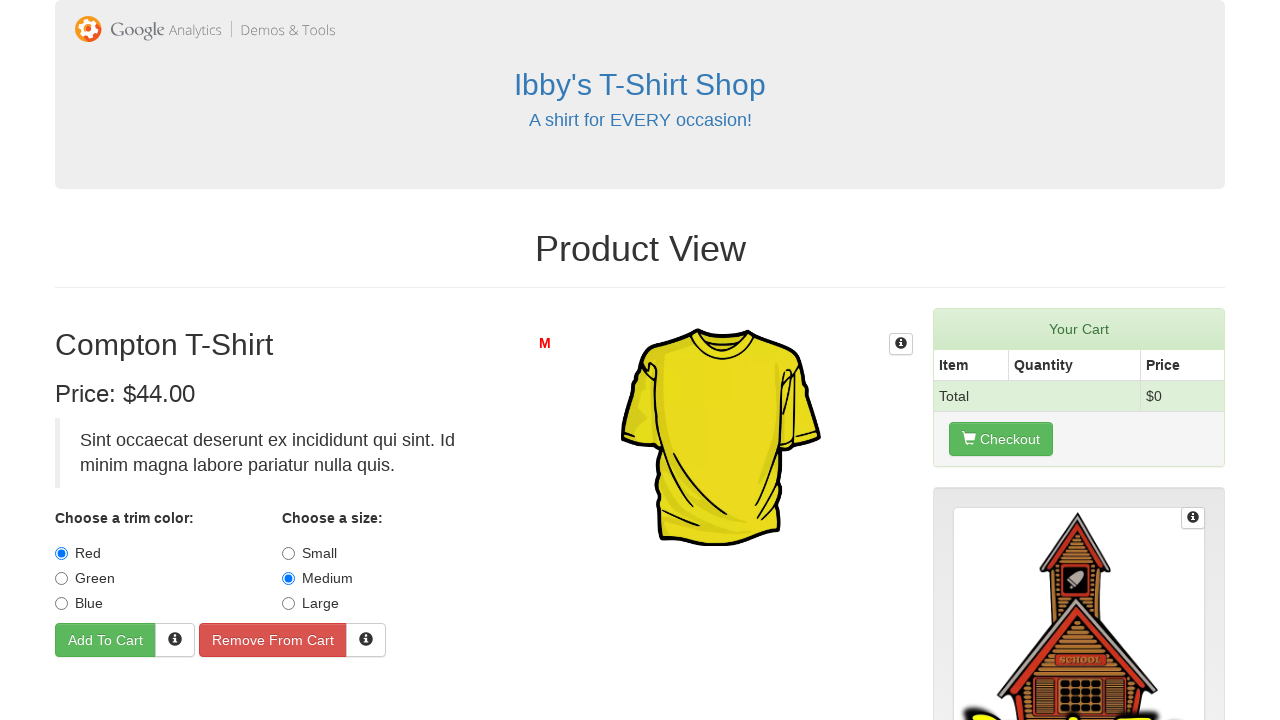

Waited for product page to load with networkidle state
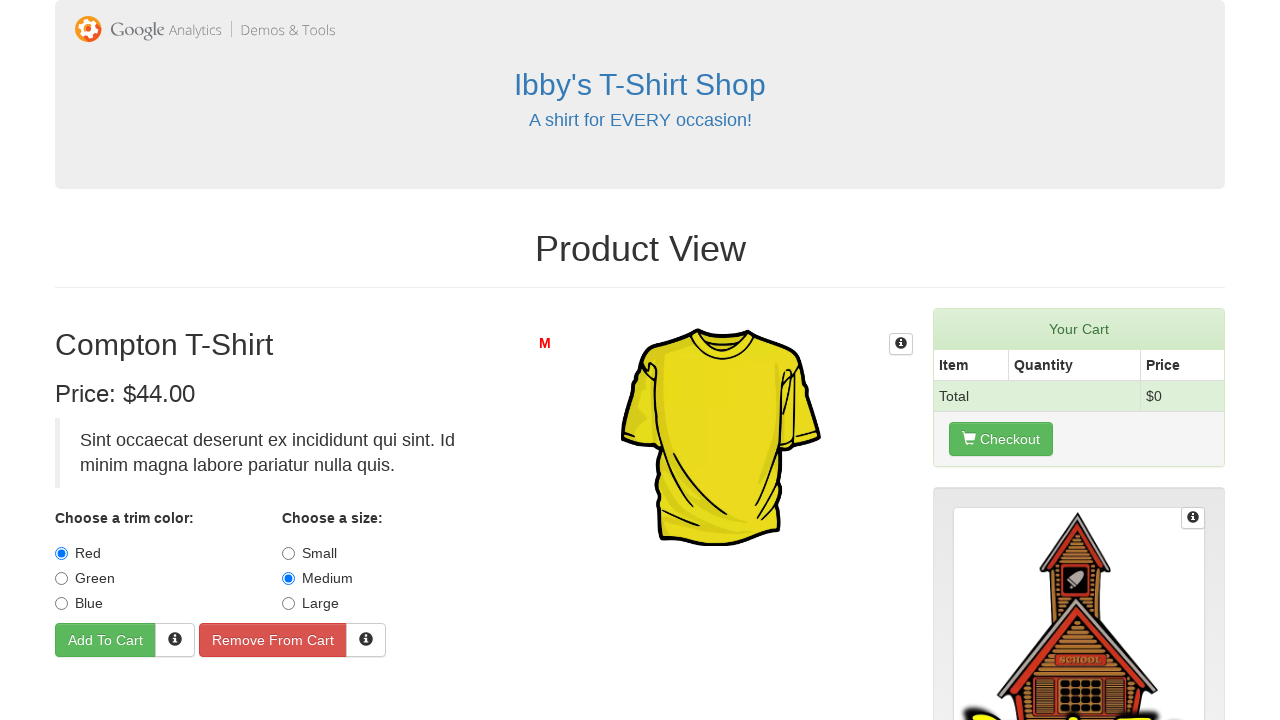

Clicked Add to Cart button at (106, 640) on #addToCart
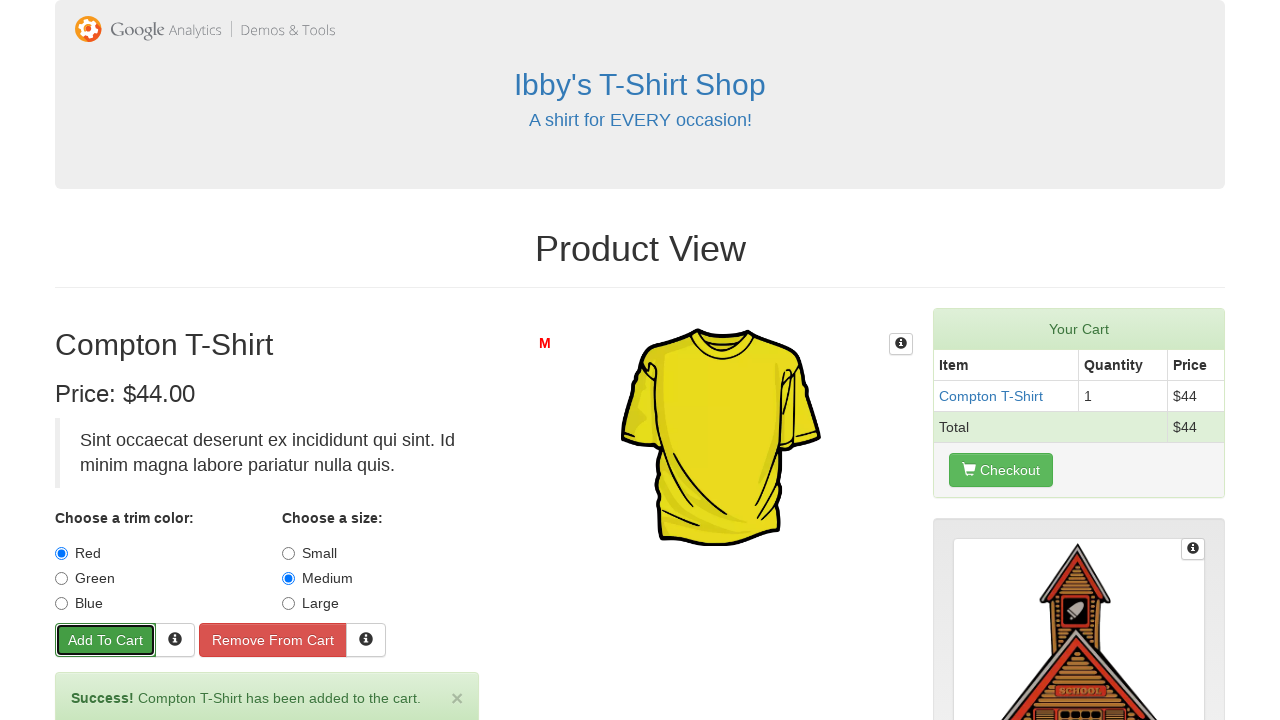

Waited 2 seconds for cart action to complete
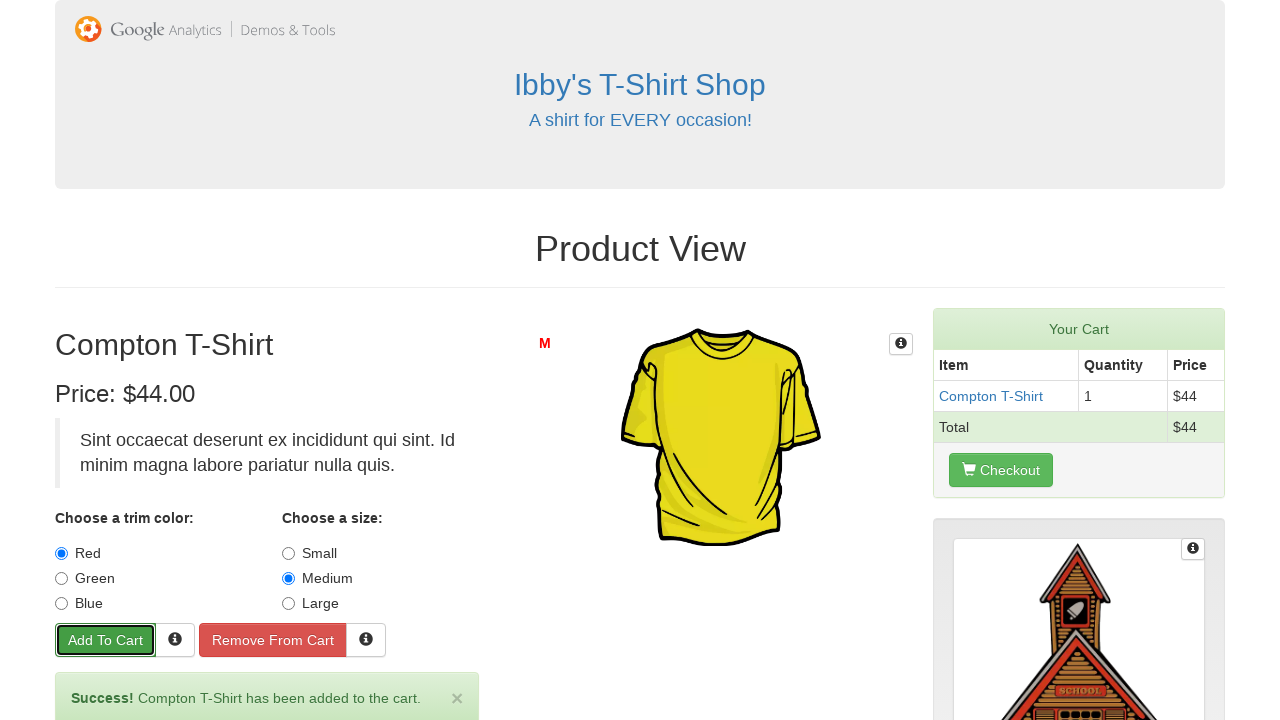

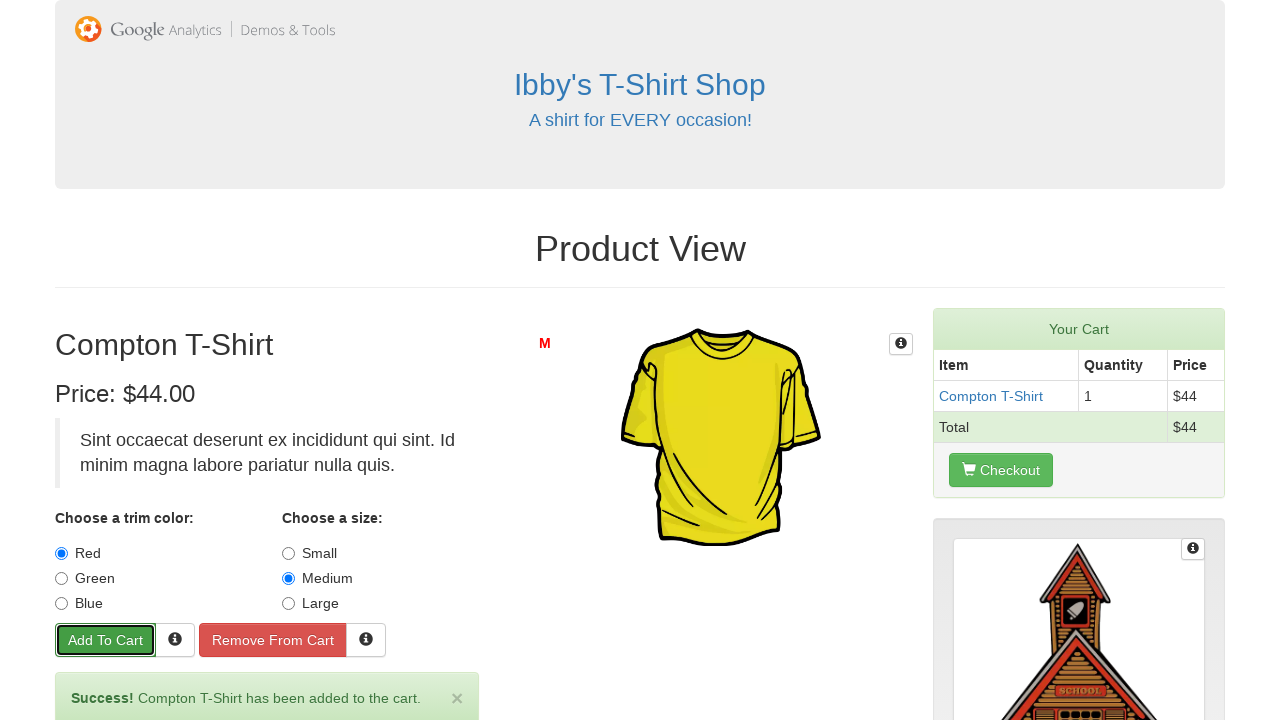